Tests a movie ticket booking form by entering number of tickets, selecting ticket class and user type, applying a promo code, and clicking the Book Now button to verify the final calculated price.

Starting URL: https://muntasir101.github.io/Movie-Ticket-Booking/

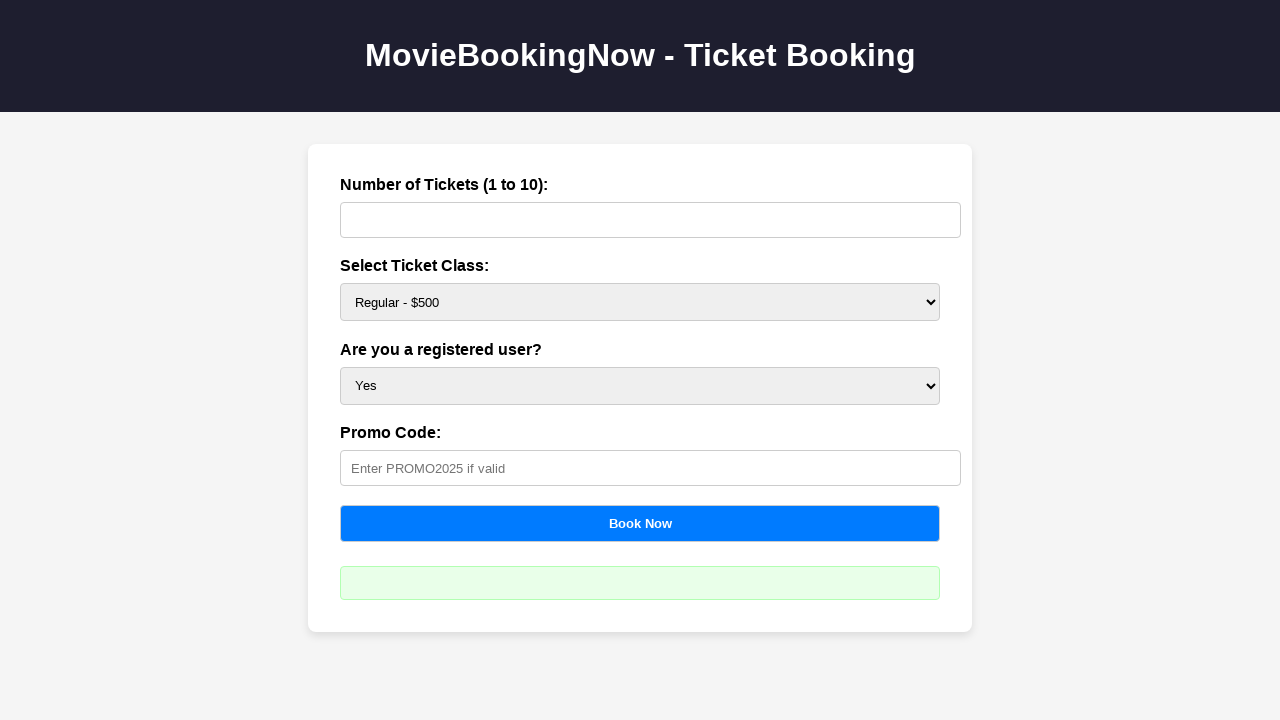

Waited for ticket input field to load
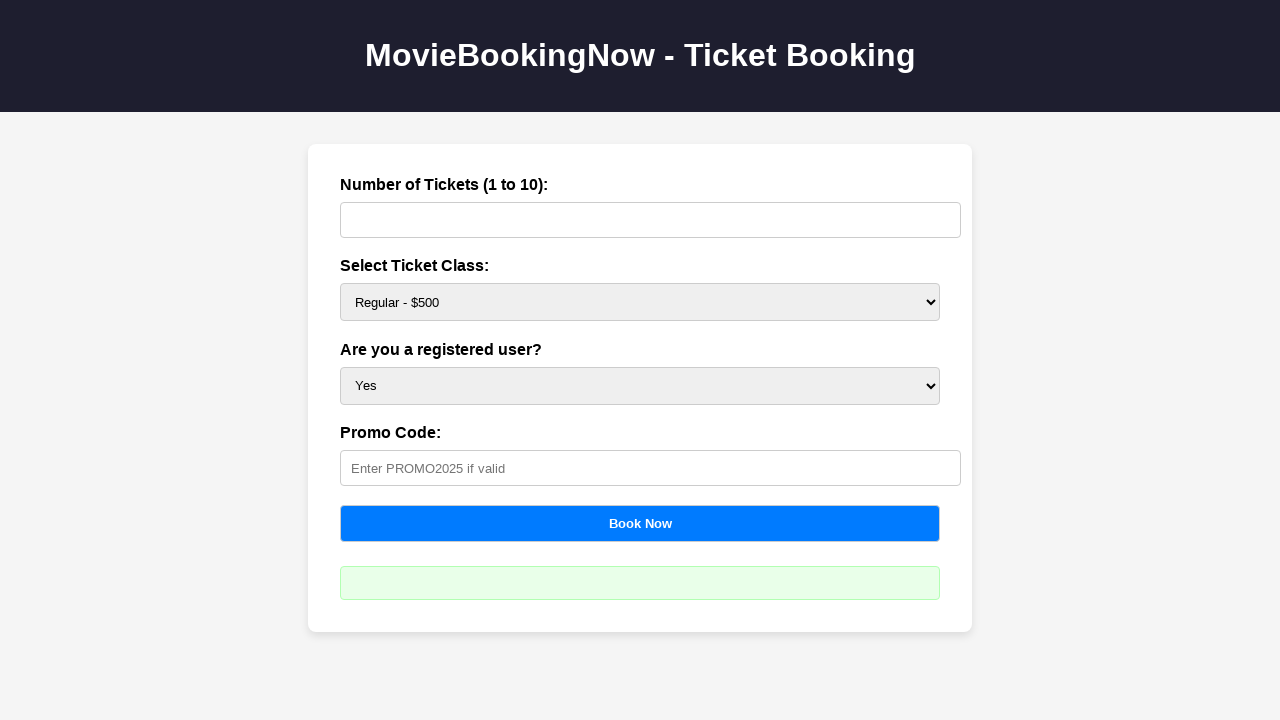

Entered 2 tickets in the ticket field on #tickets
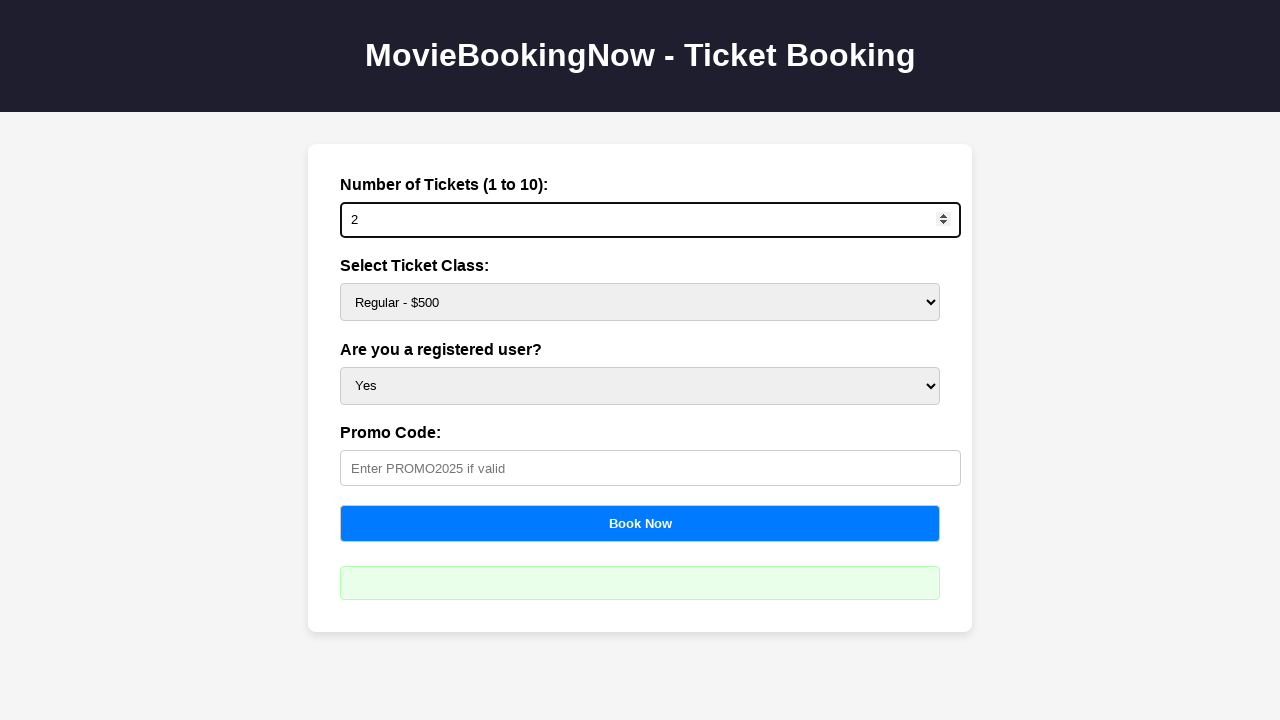

Selected Silver ticket class priced at $750 on #price
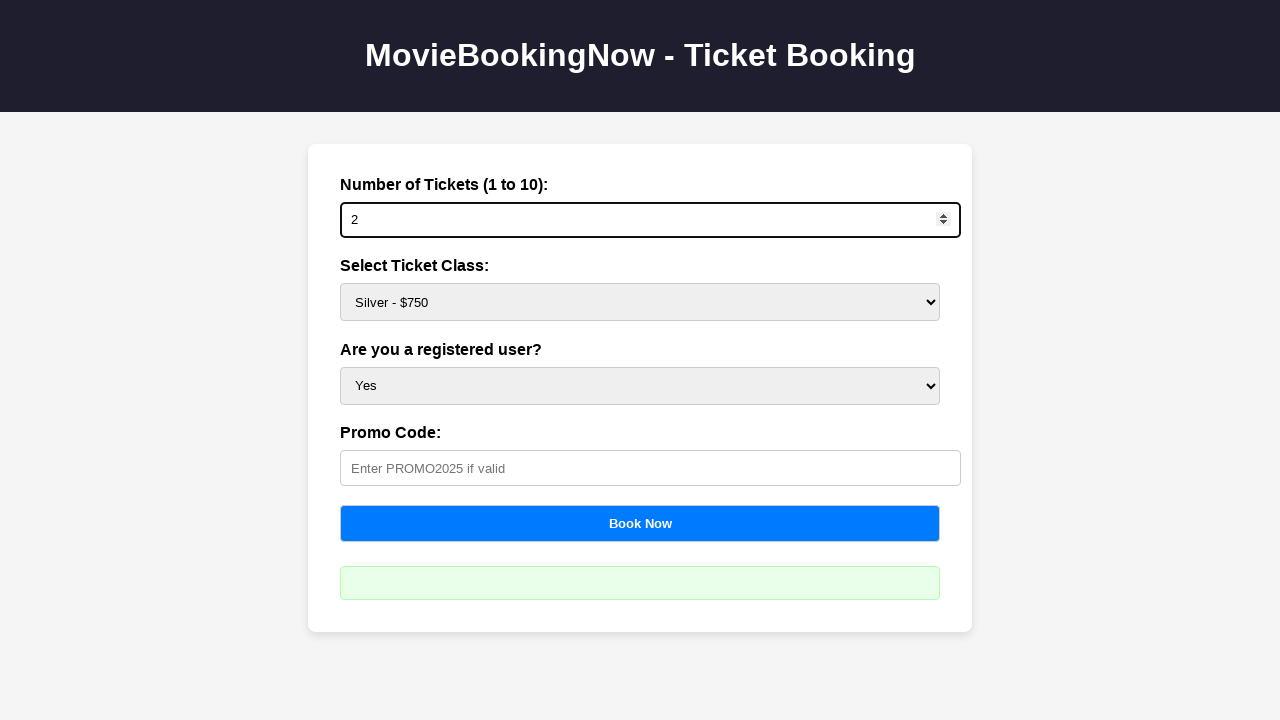

Selected registered user option as Yes on #user
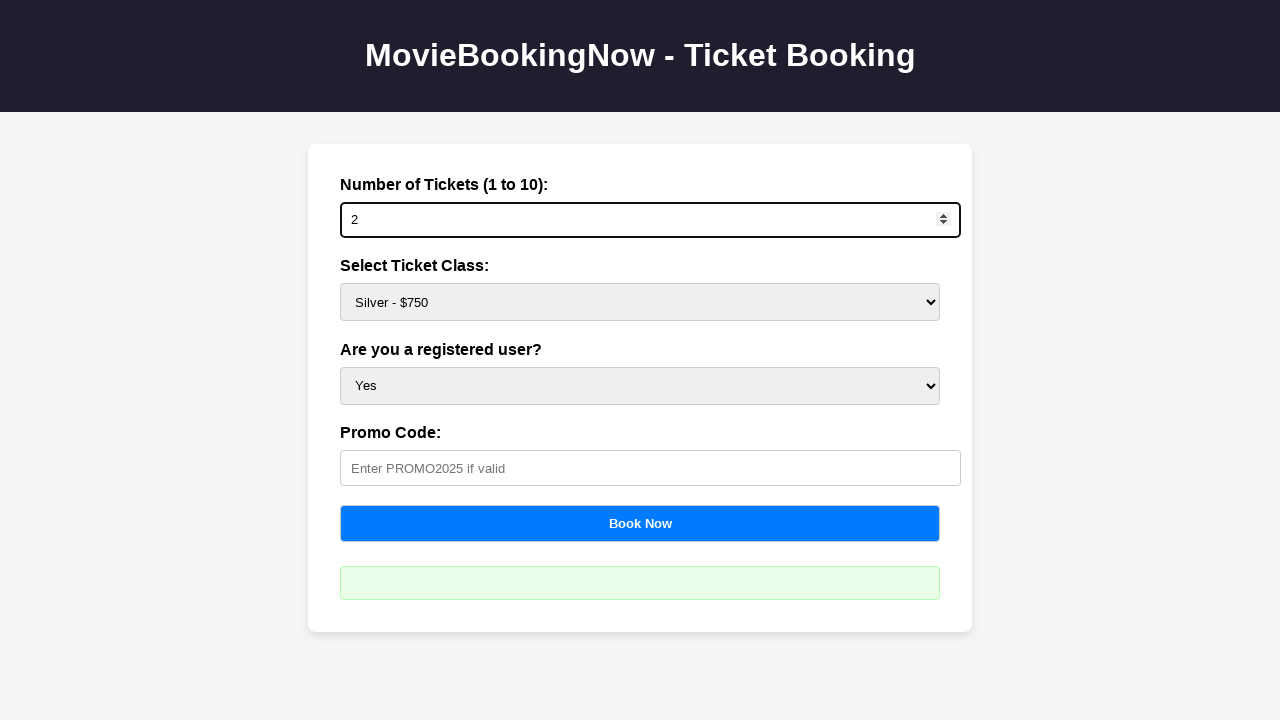

Entered promo code PROMO2025 on #promo
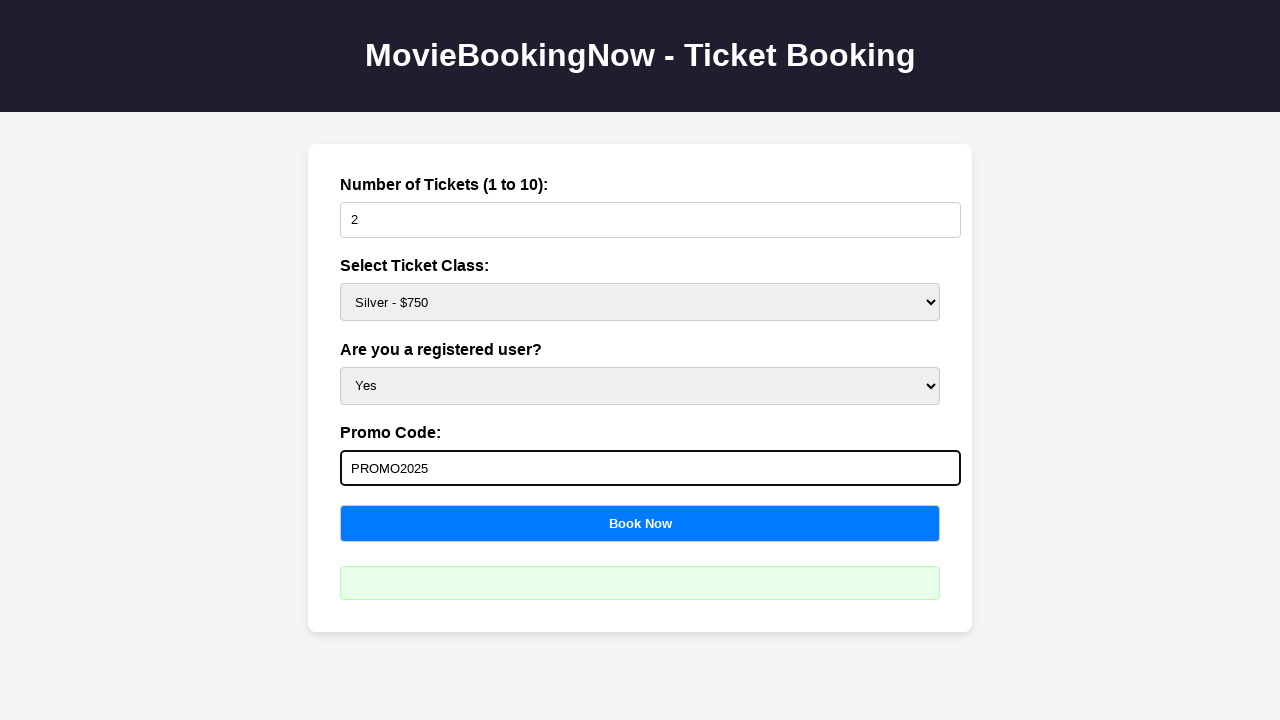

Clicked Book Now button to calculate final price at (640, 523) on button[onclick='calculateBooking()']
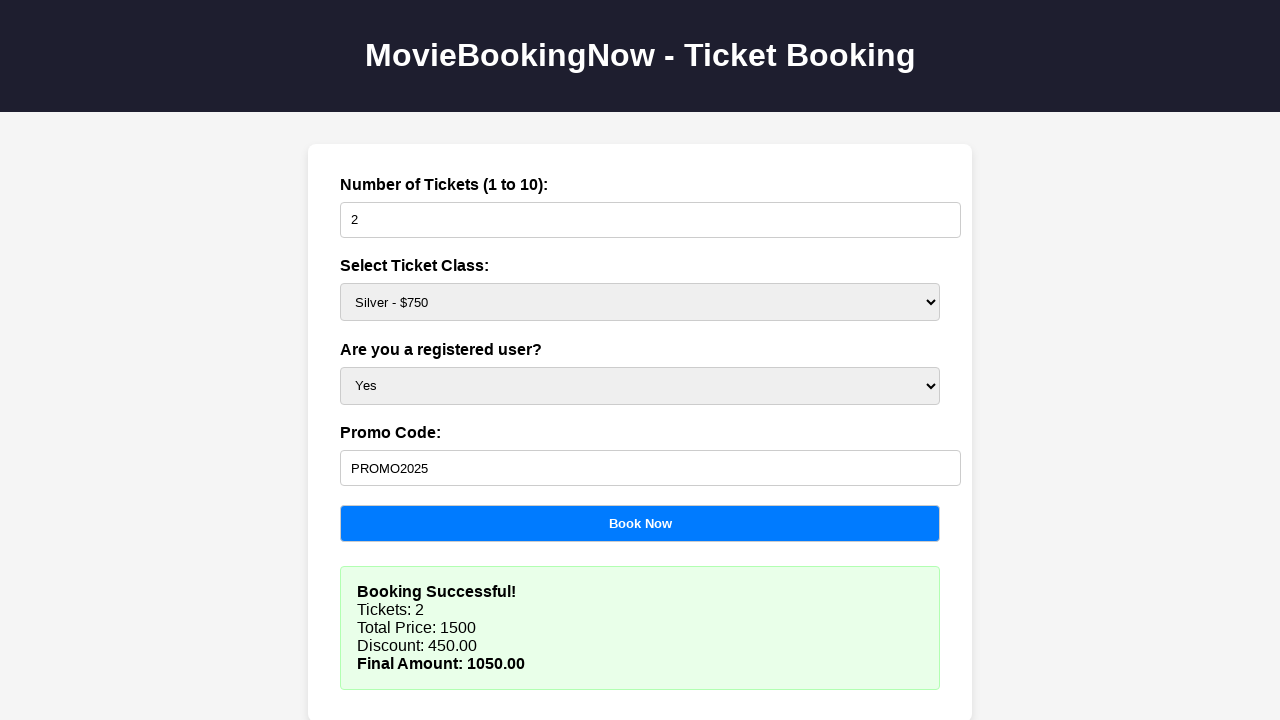

Final calculated price displayed after booking
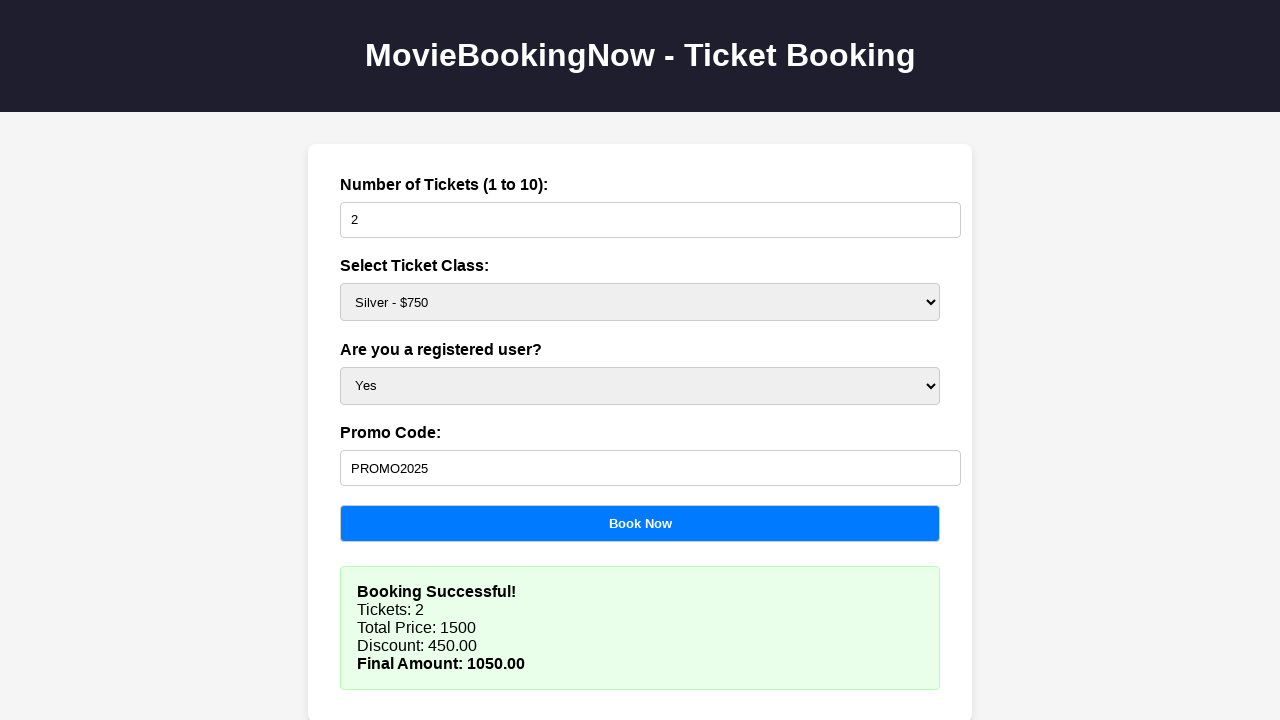

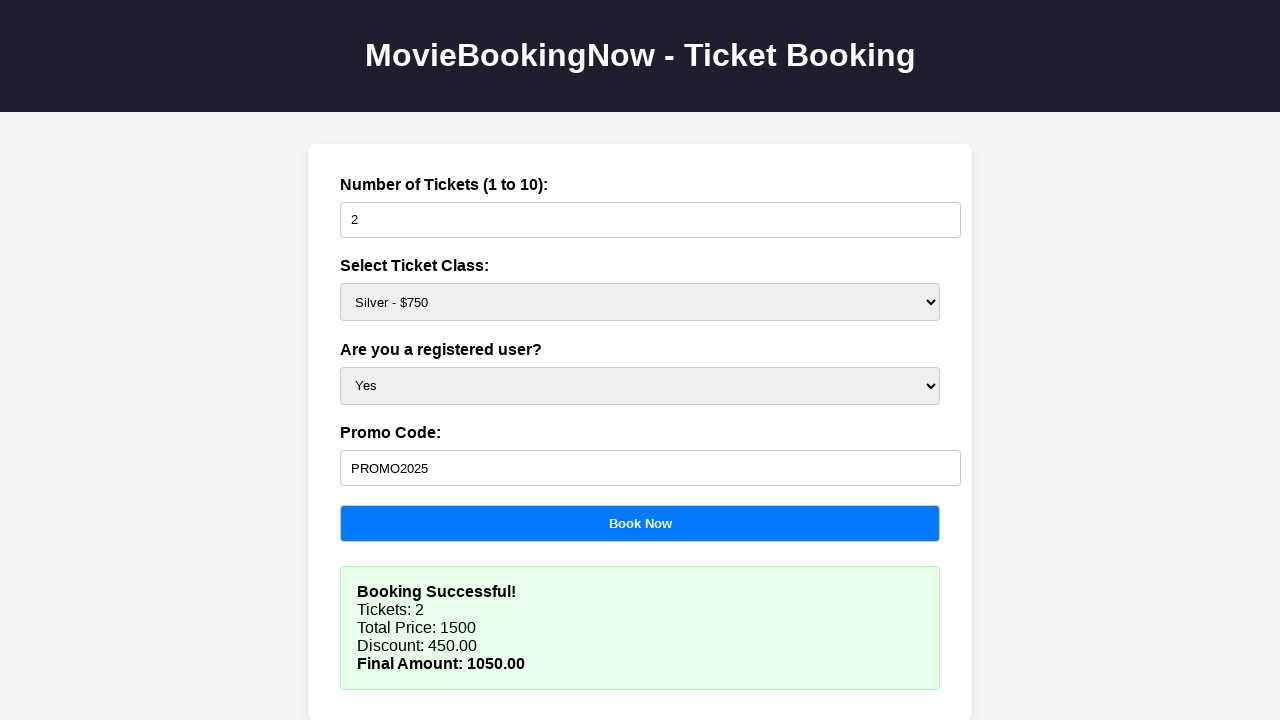